Tests that new todo items are appended to the bottom of the list by creating 3 items and verifying the count.

Starting URL: https://demo.playwright.dev/todomvc

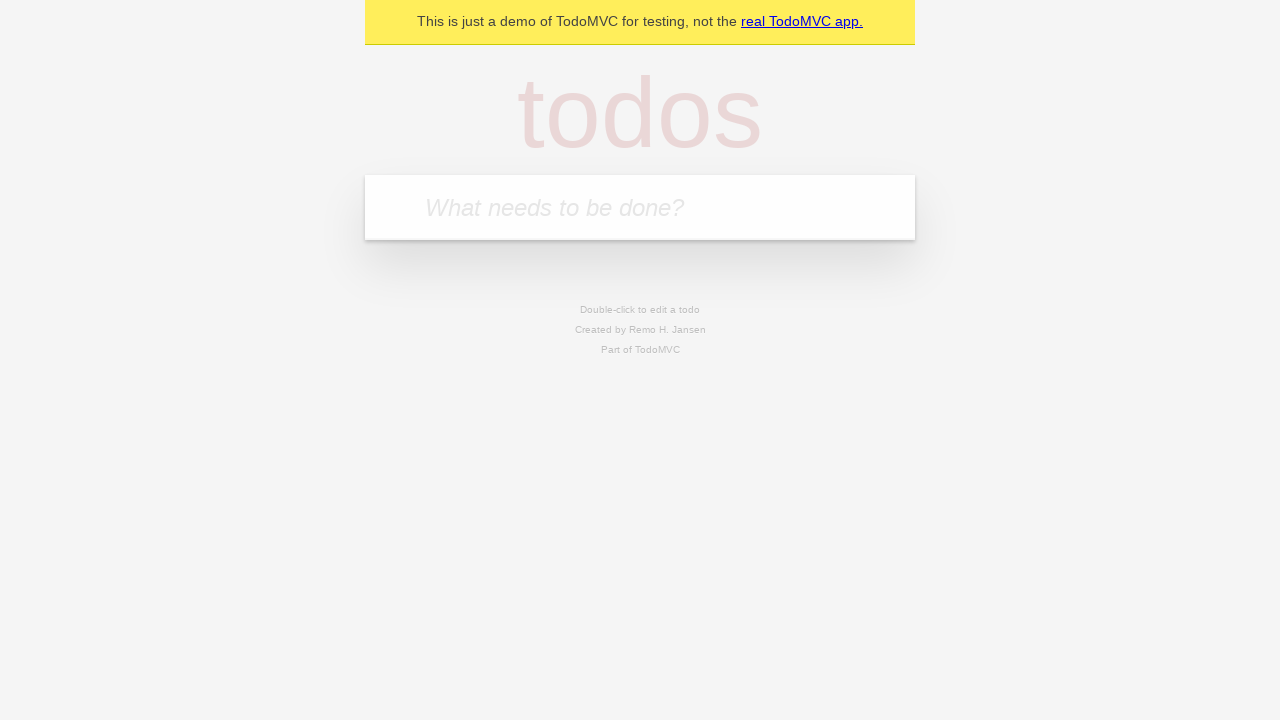

Filled todo input with 'buy some cheese' on internal:attr=[placeholder="What needs to be done?"i]
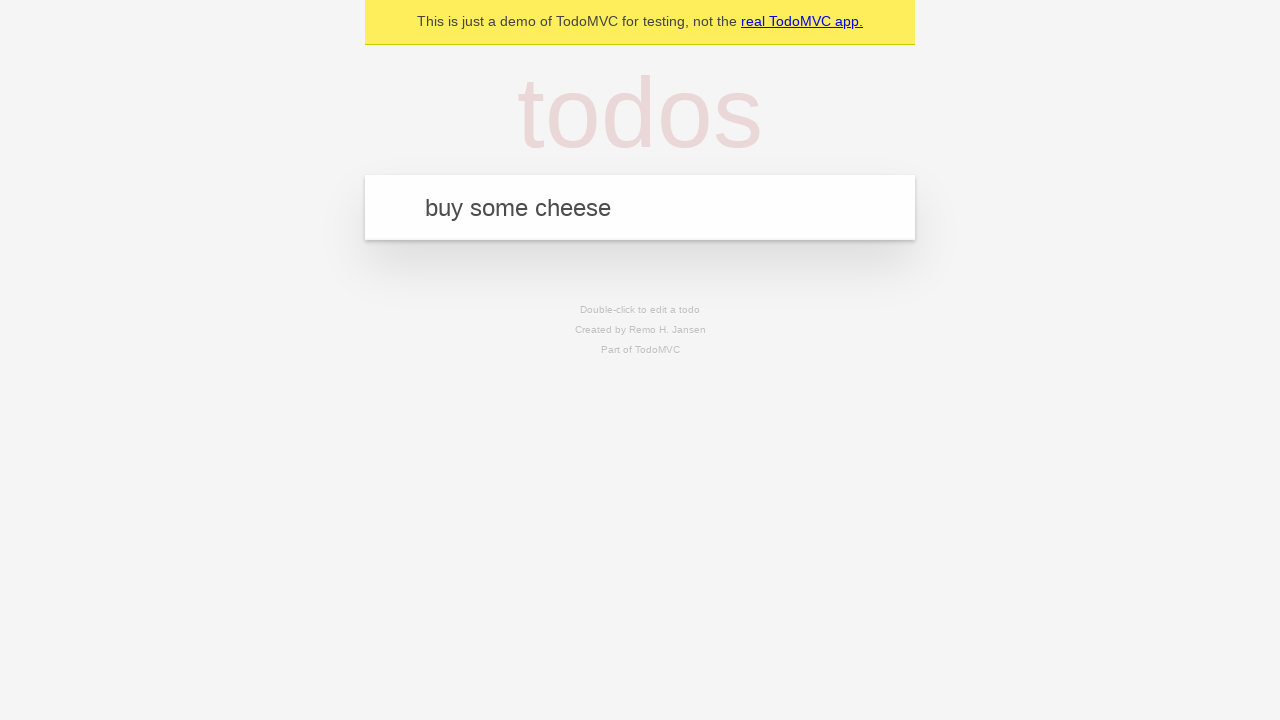

Pressed Enter to add first todo item on internal:attr=[placeholder="What needs to be done?"i]
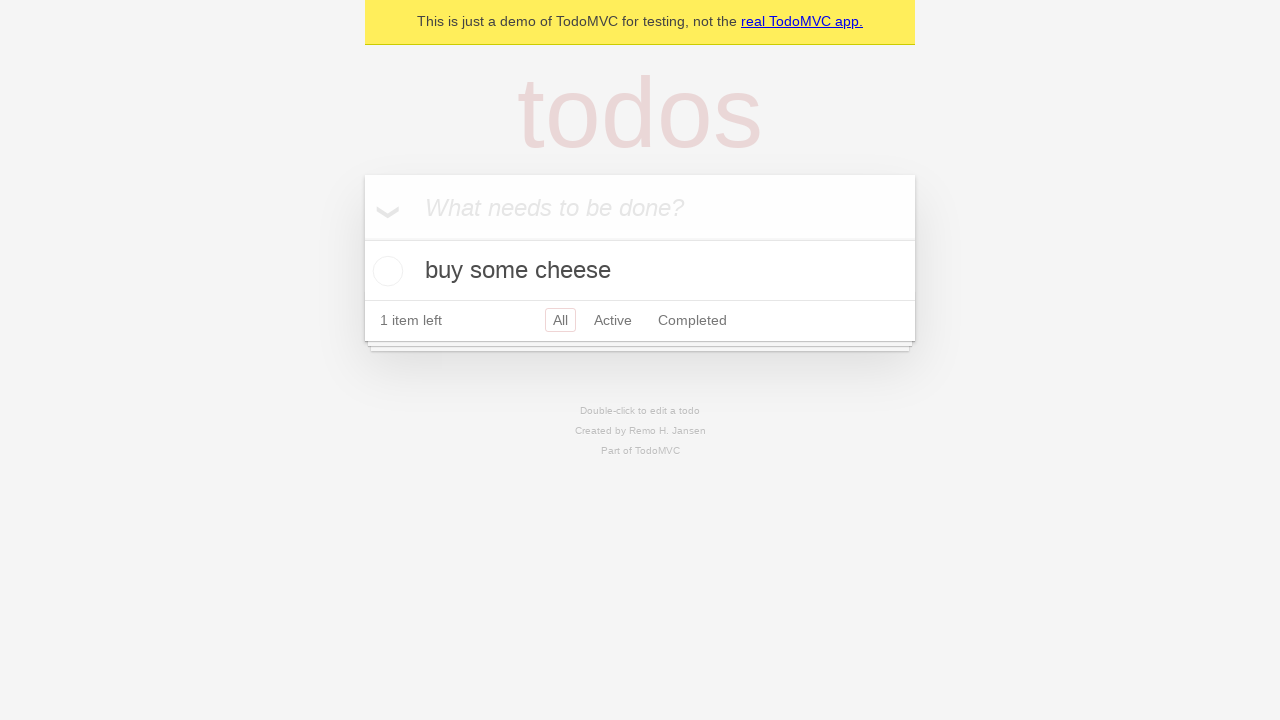

Filled todo input with 'feed the cat' on internal:attr=[placeholder="What needs to be done?"i]
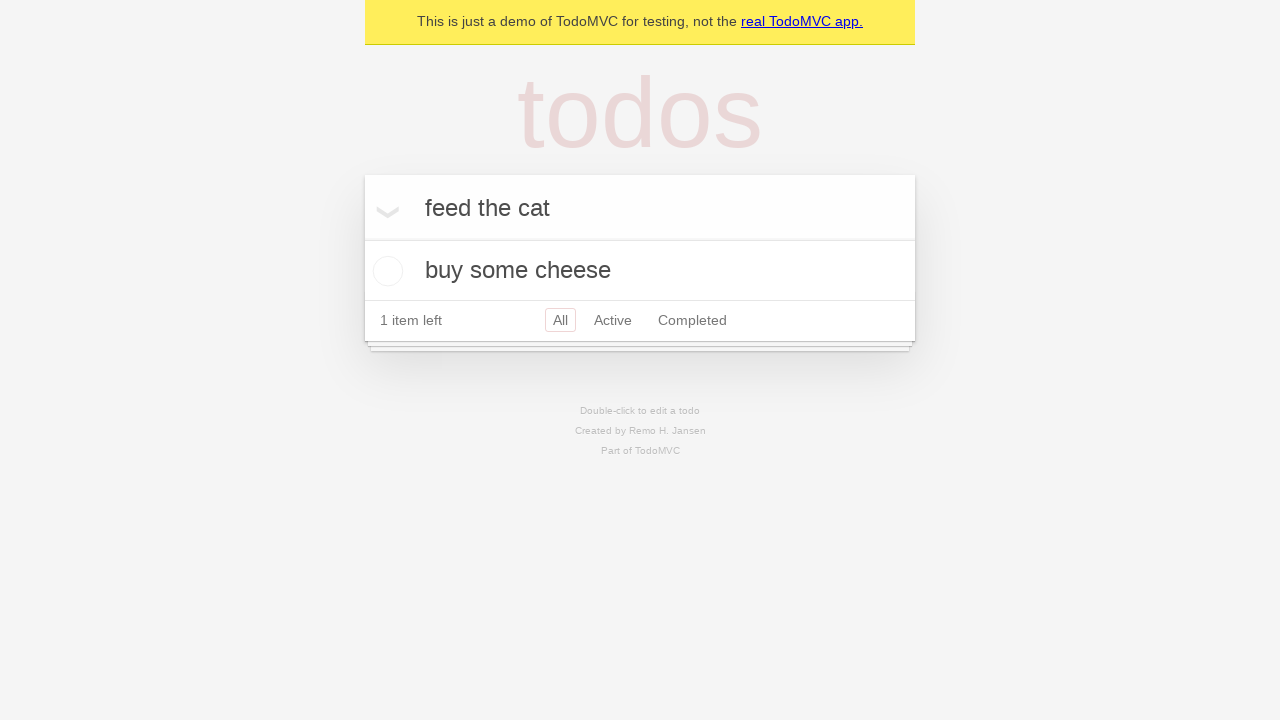

Pressed Enter to add second todo item on internal:attr=[placeholder="What needs to be done?"i]
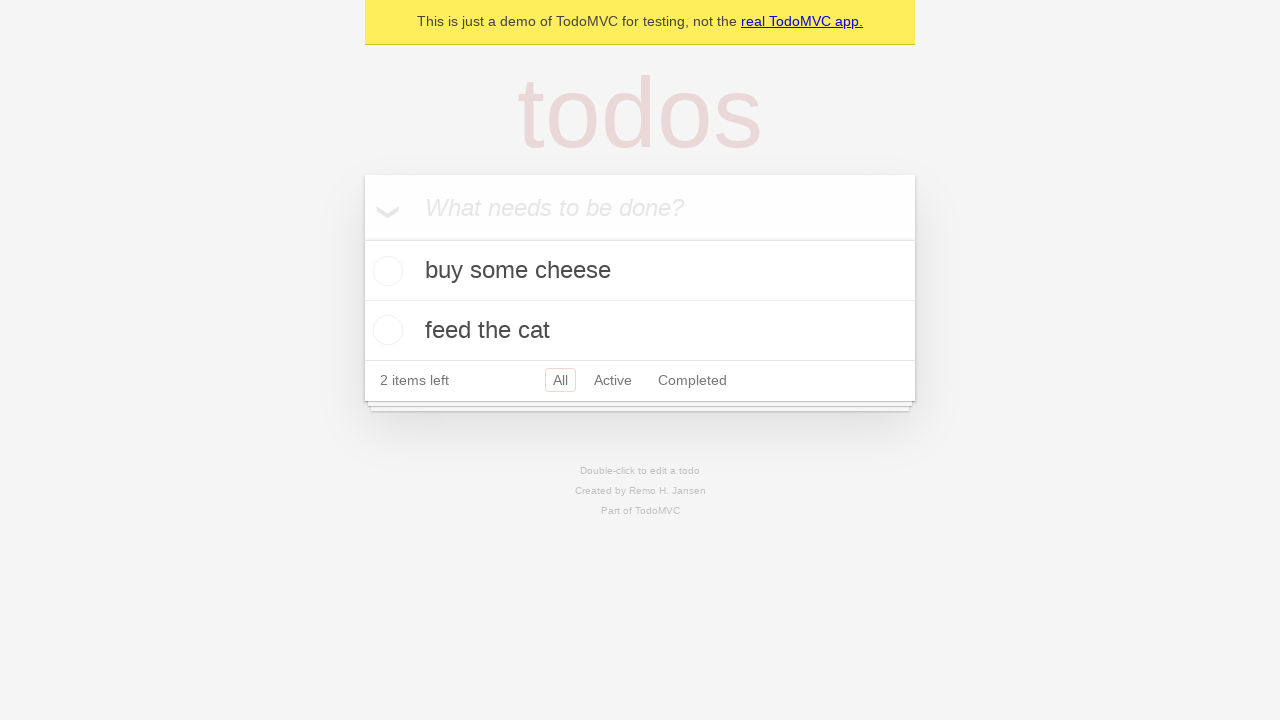

Filled todo input with 'book a doctors appointment' on internal:attr=[placeholder="What needs to be done?"i]
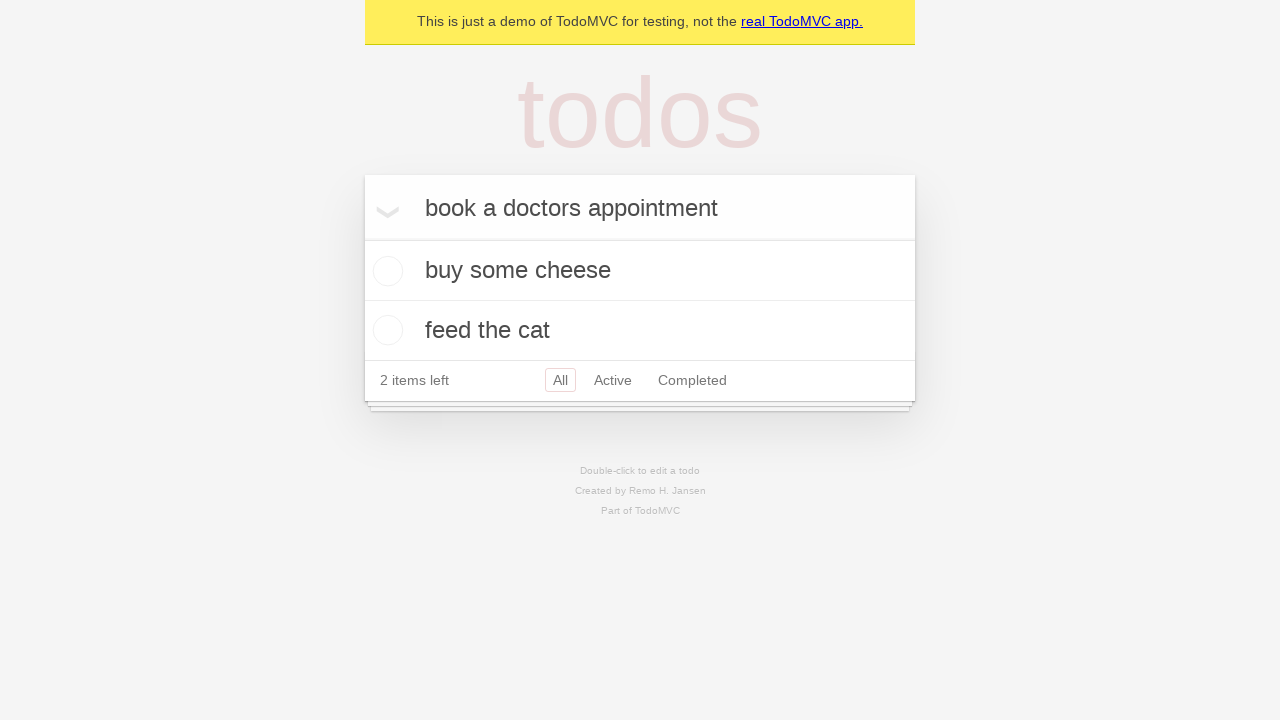

Pressed Enter to add third todo item on internal:attr=[placeholder="What needs to be done?"i]
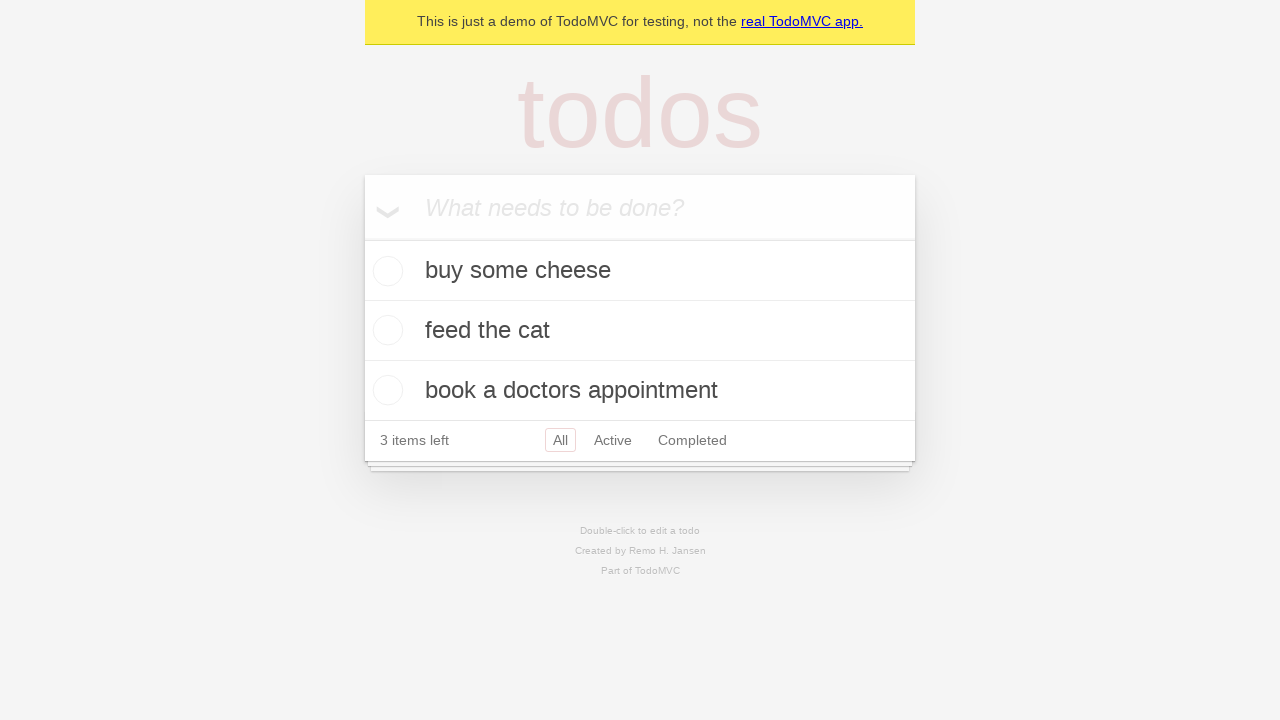

Todo count selector loaded - all 3 items visible
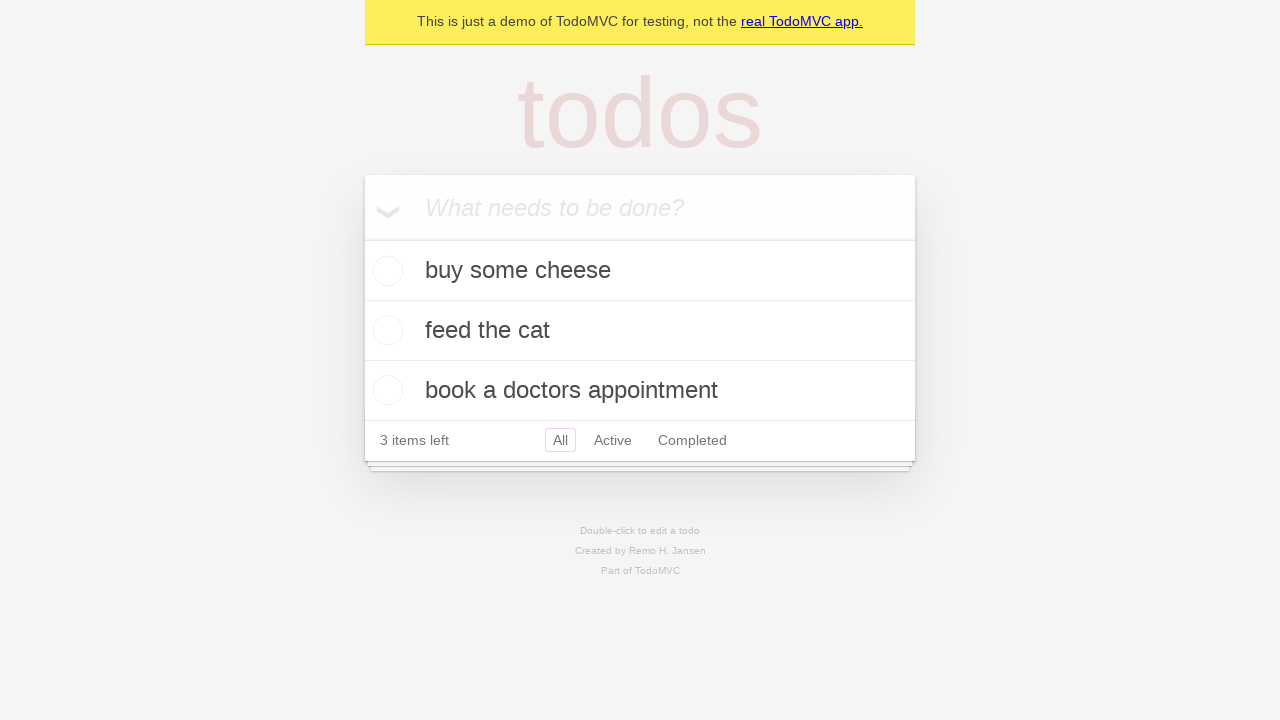

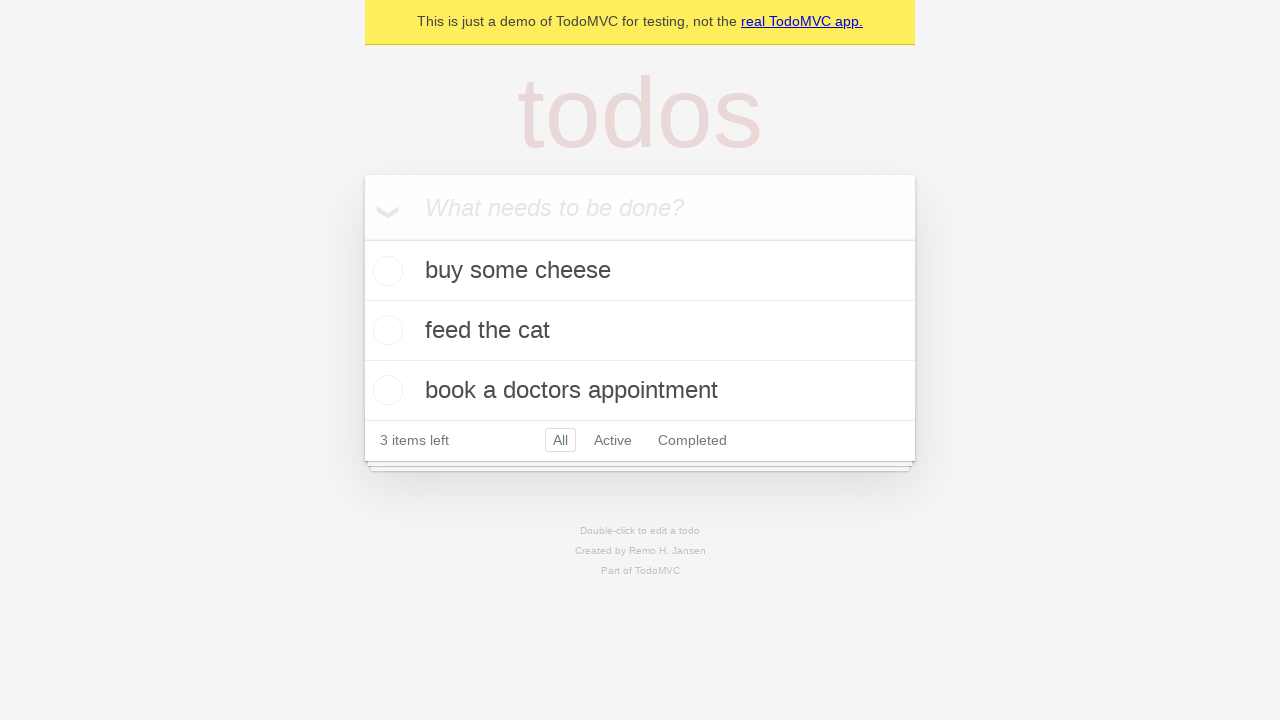